Tests dynamic controls using explicit waits by clicking Remove button, waiting for and verifying "It's gone!" message, then clicking Add button and verifying the "It's back" message appears

Starting URL: https://the-internet.herokuapp.com/dynamic_controls

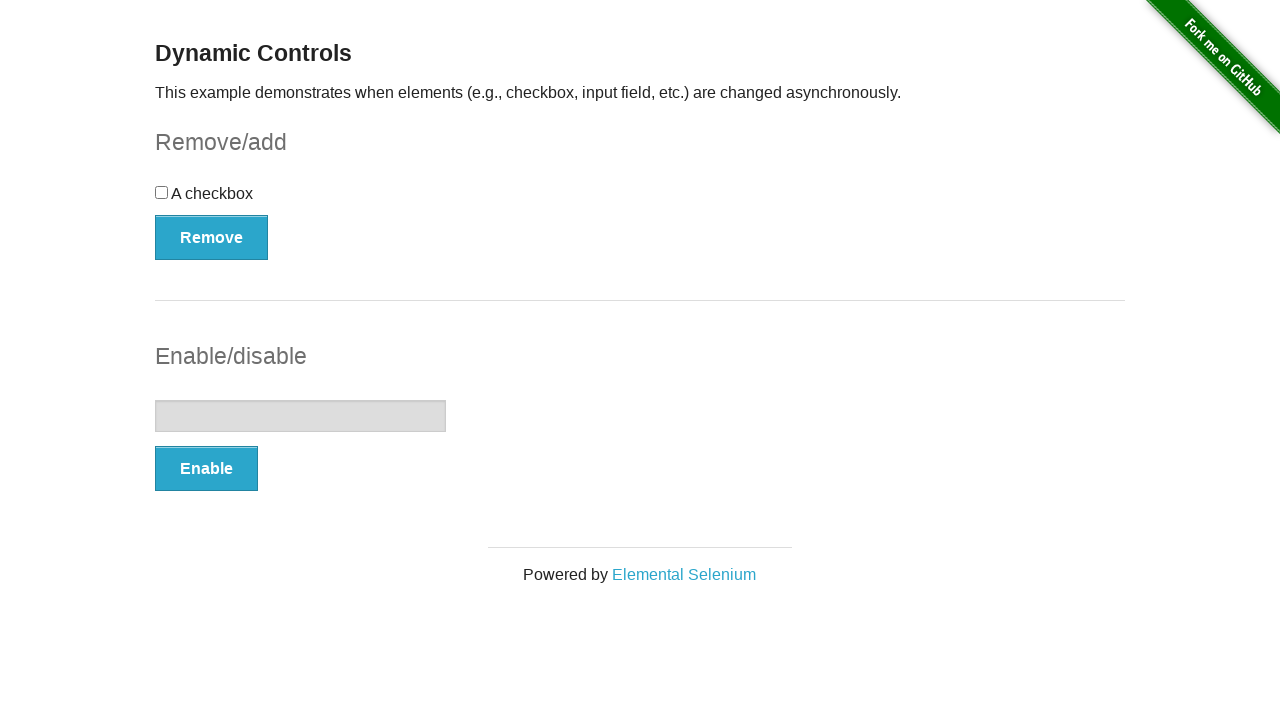

Navigated to dynamic controls page
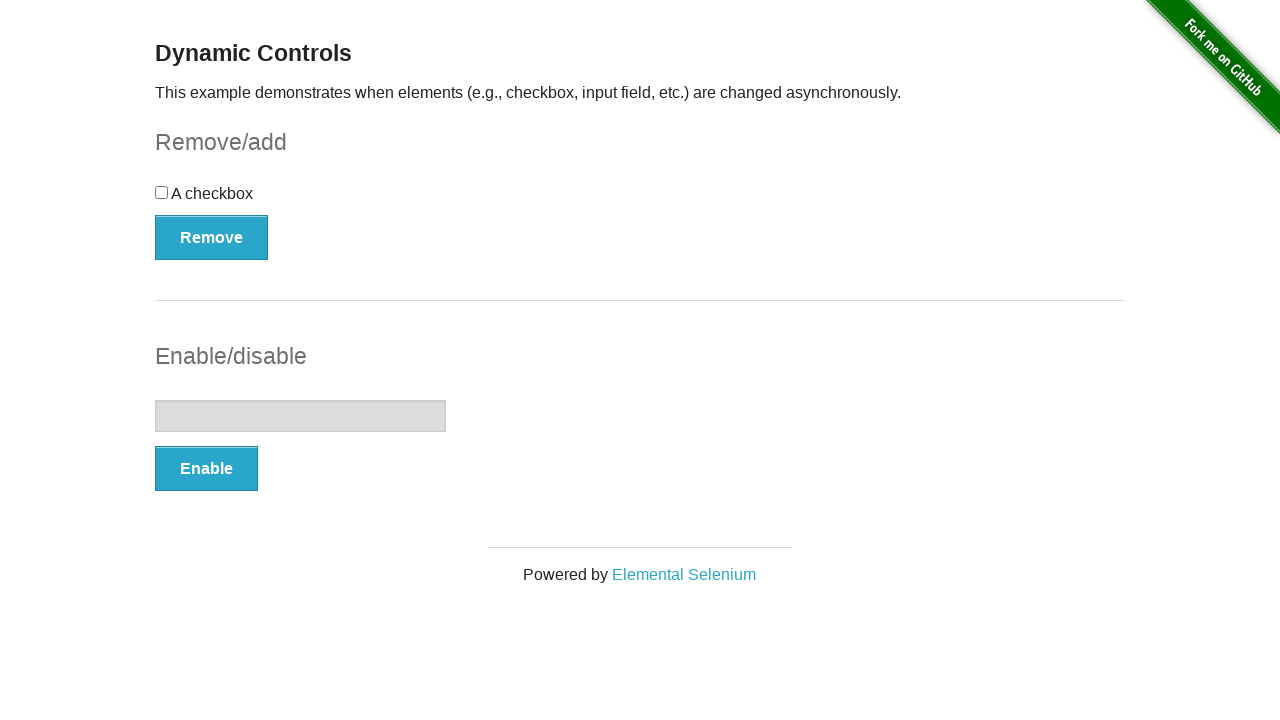

Clicked Remove button at (212, 237) on xpath=//*[text()='Remove']
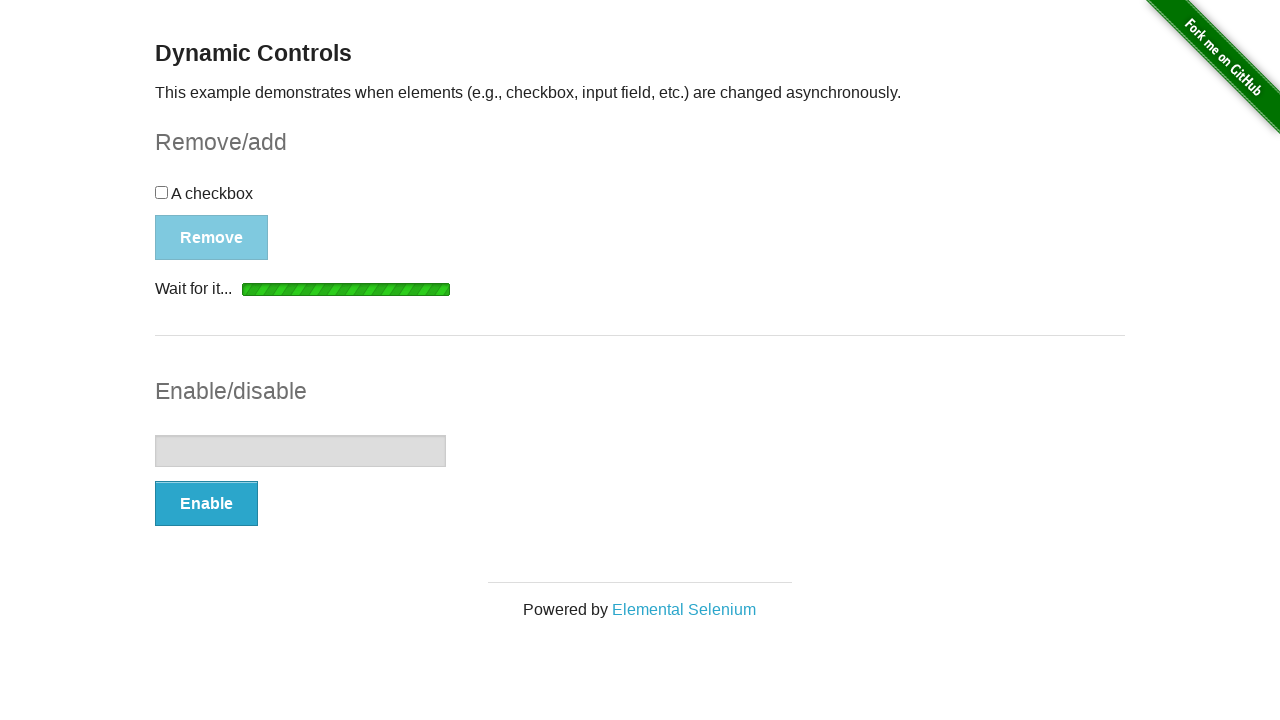

Waited for 'It's gone!' message to become visible
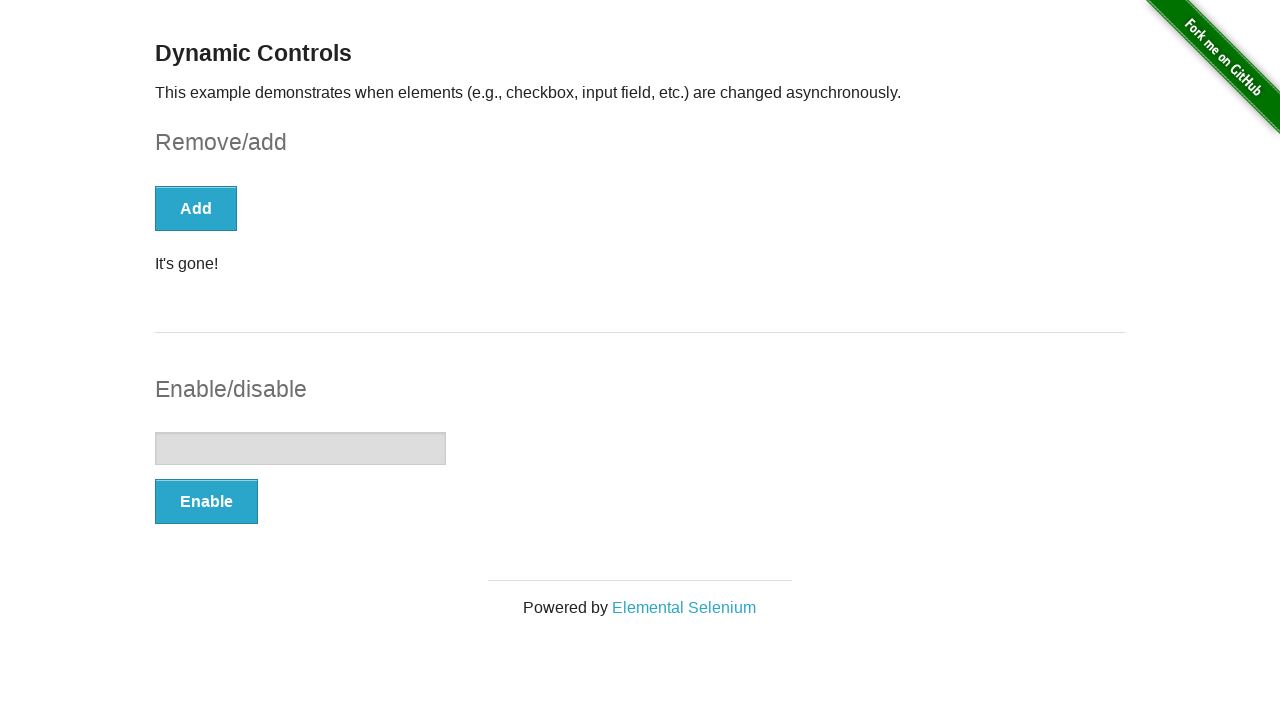

Verified 'It's gone!' message is visible
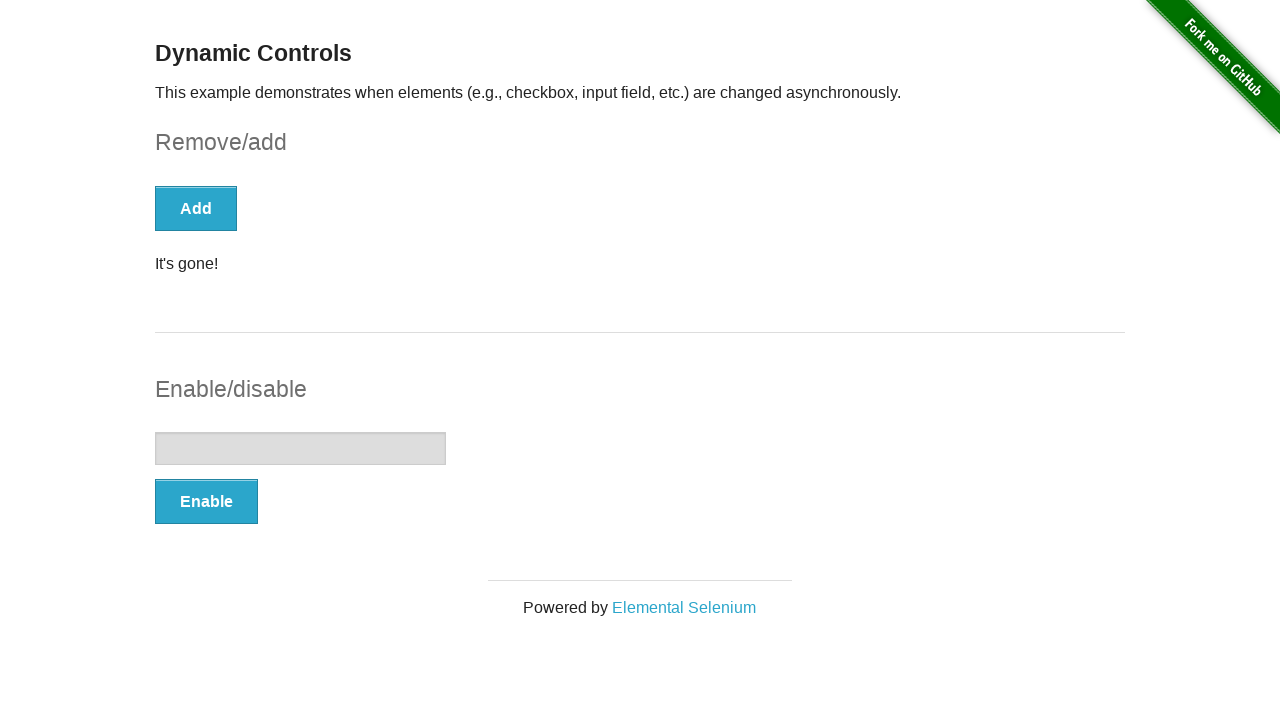

Clicked Add button at (196, 208) on xpath=//*[text()='Add']
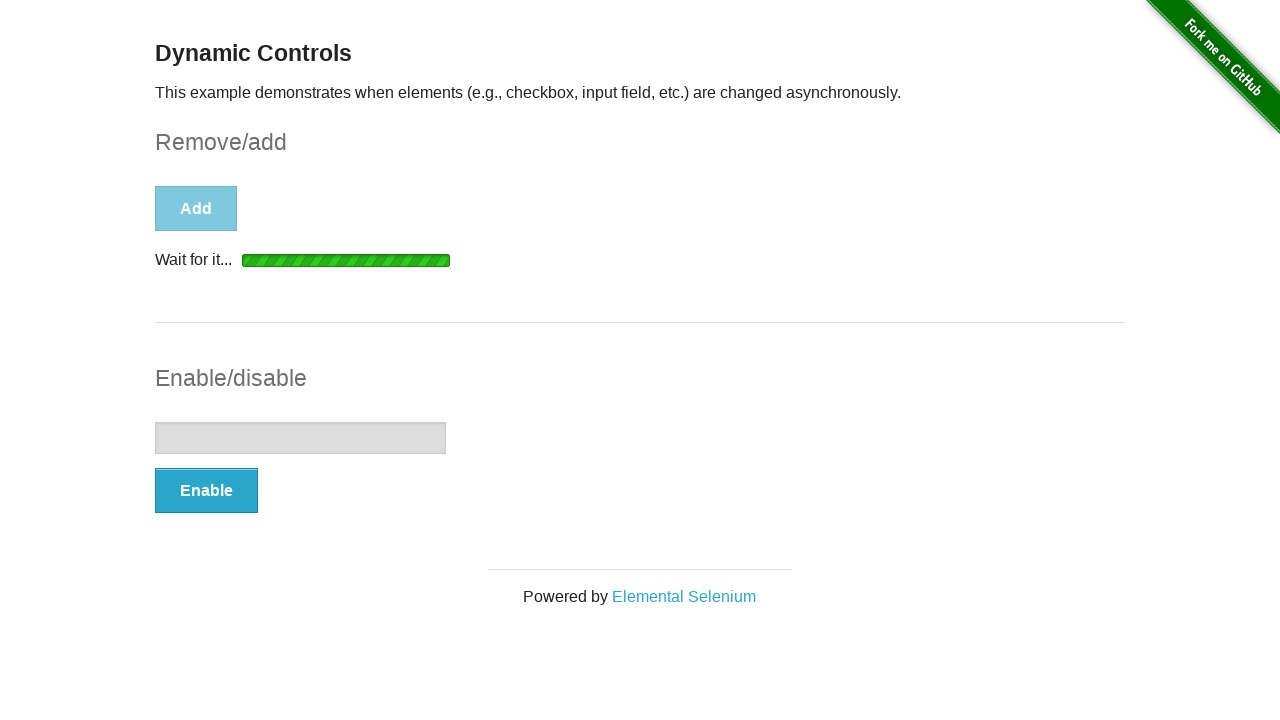

Waited for 'It's back' message to become visible
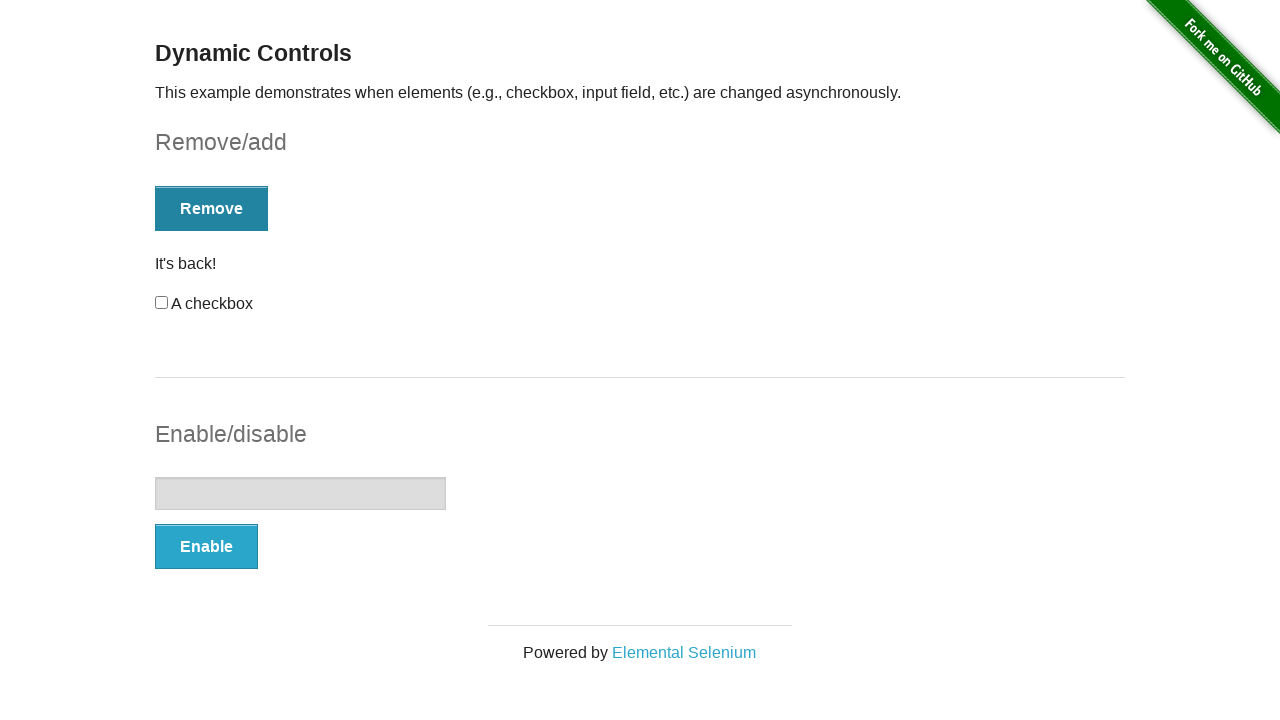

Verified 'It's back' message is visible
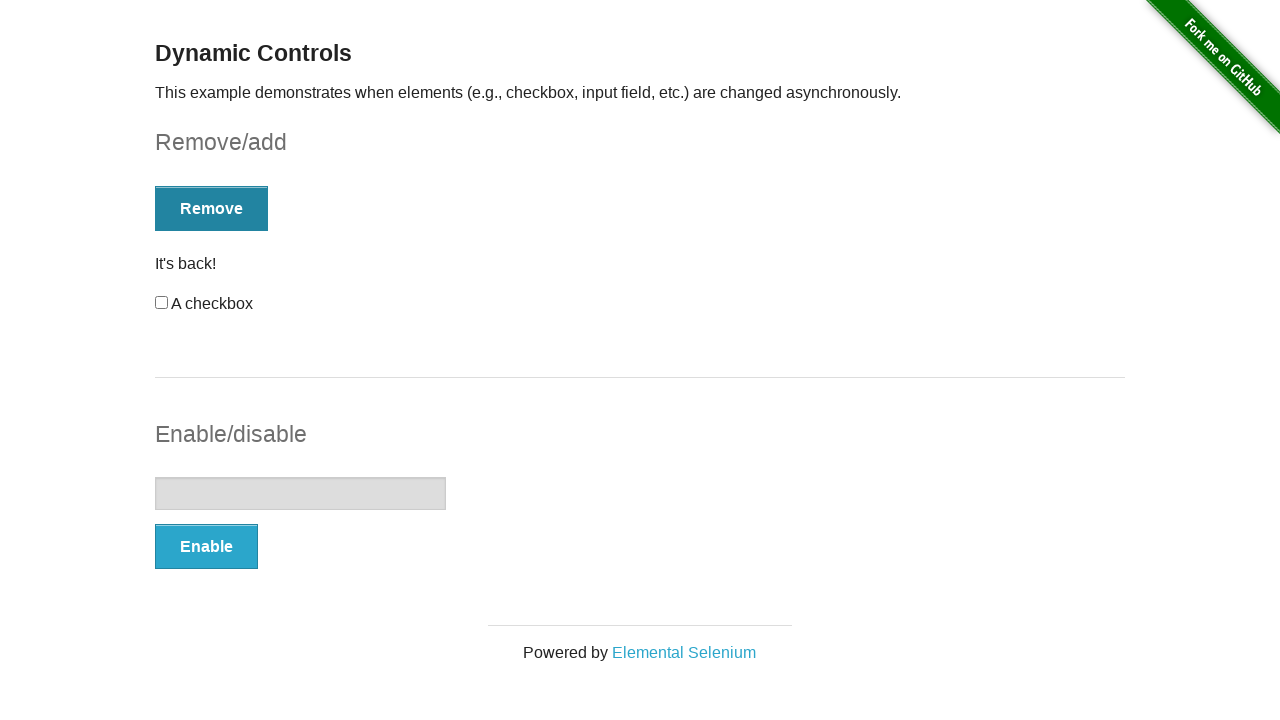

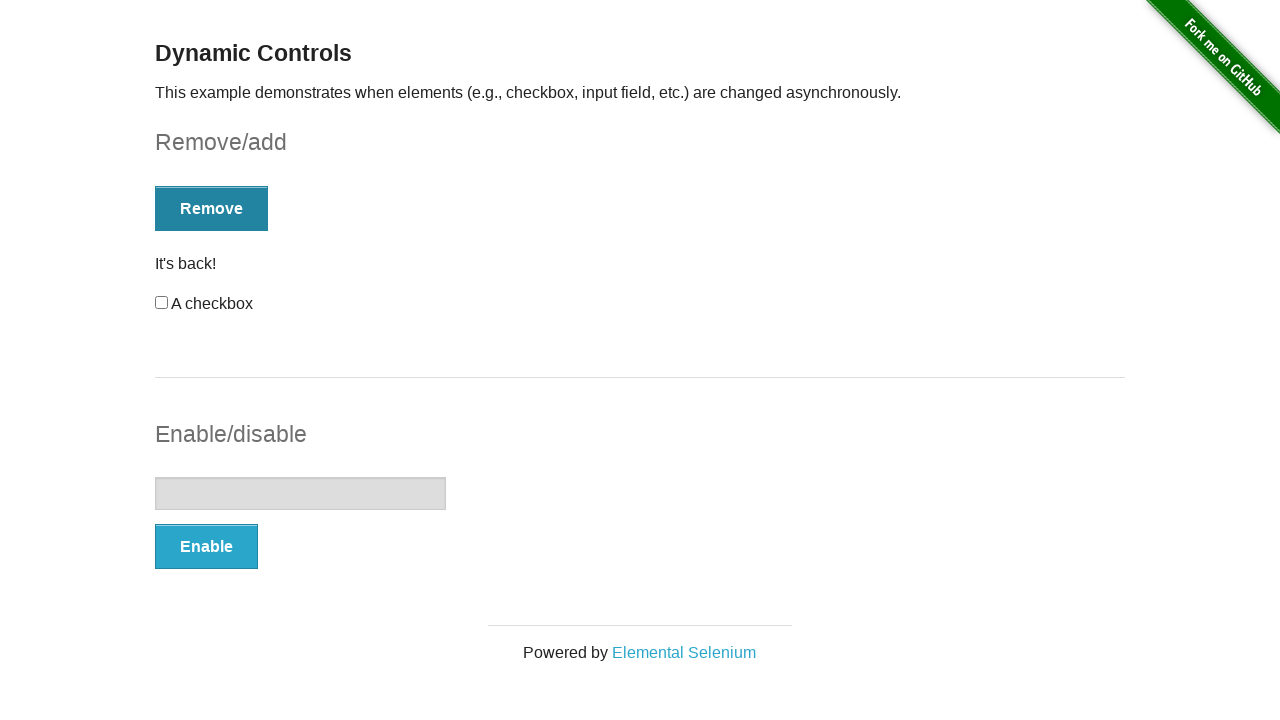